Tests multiple file upload functionality by uploading two text files and verifying they appear in the file list

Starting URL: https://davidwalsh.name/demo/multiple-file-upload.php/

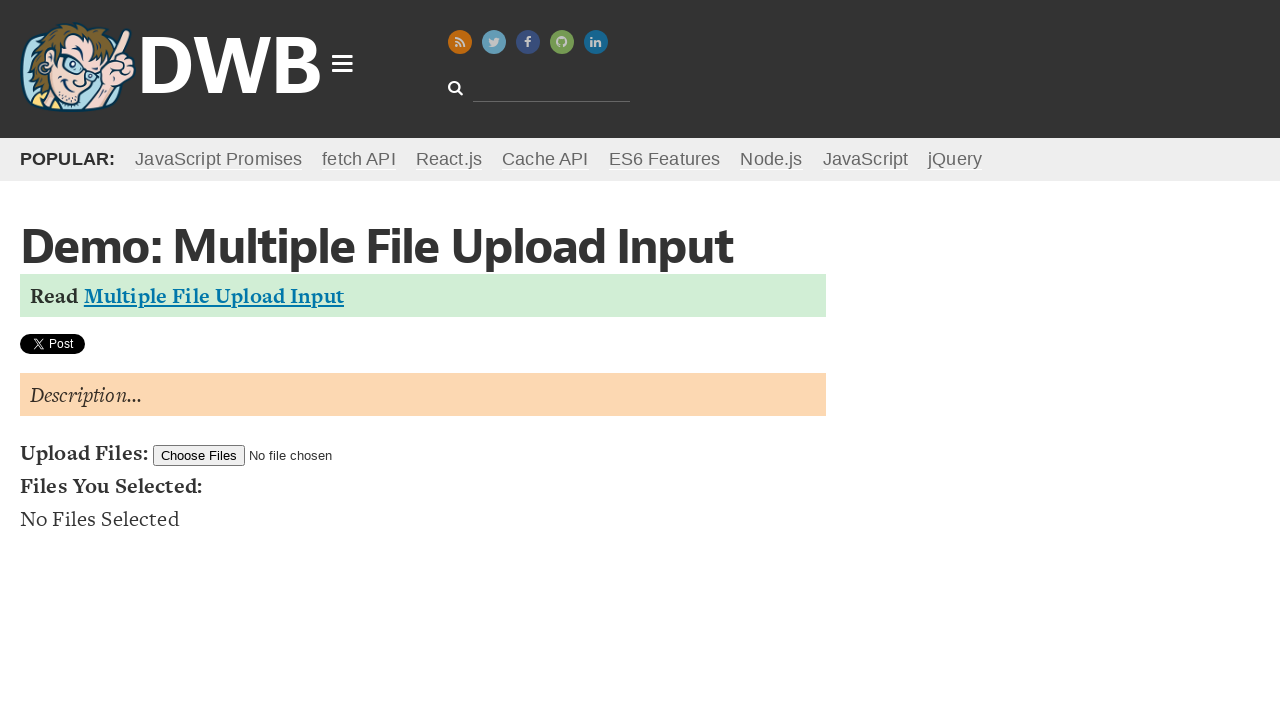

Created temporary test file 1 (TestDocument1.txt)
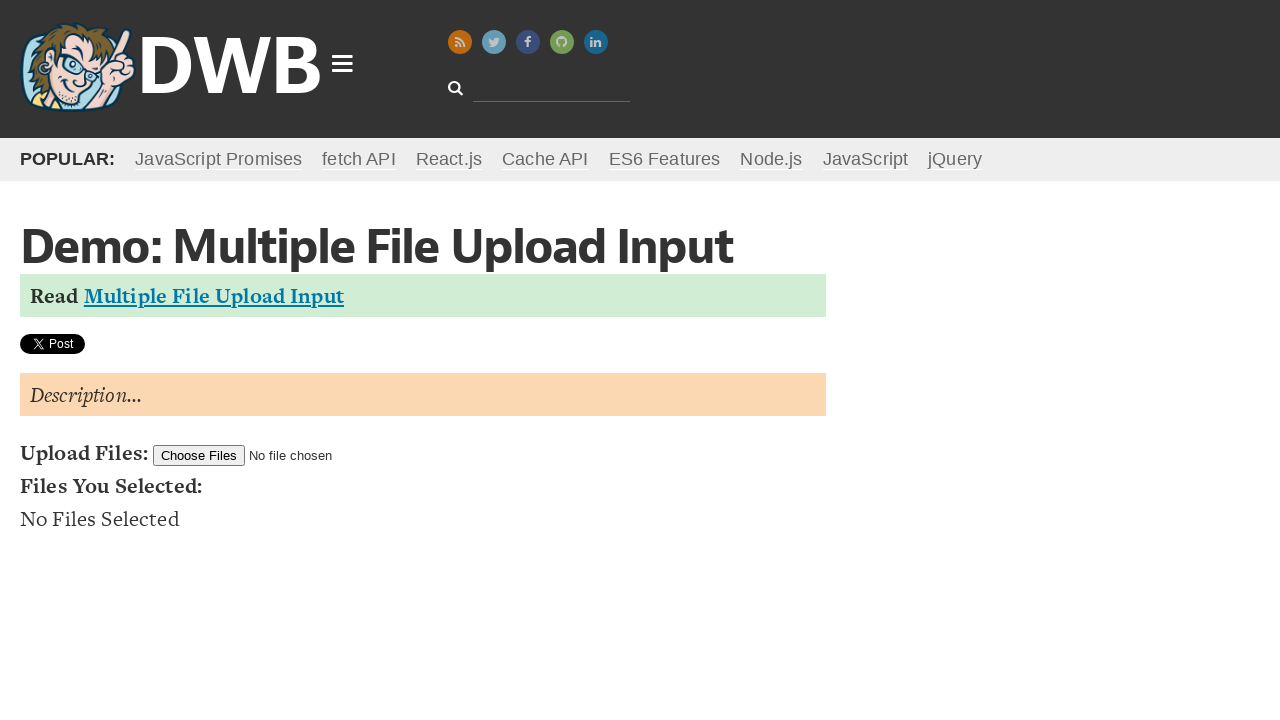

Created temporary test file 2 (TestDocument2.txt)
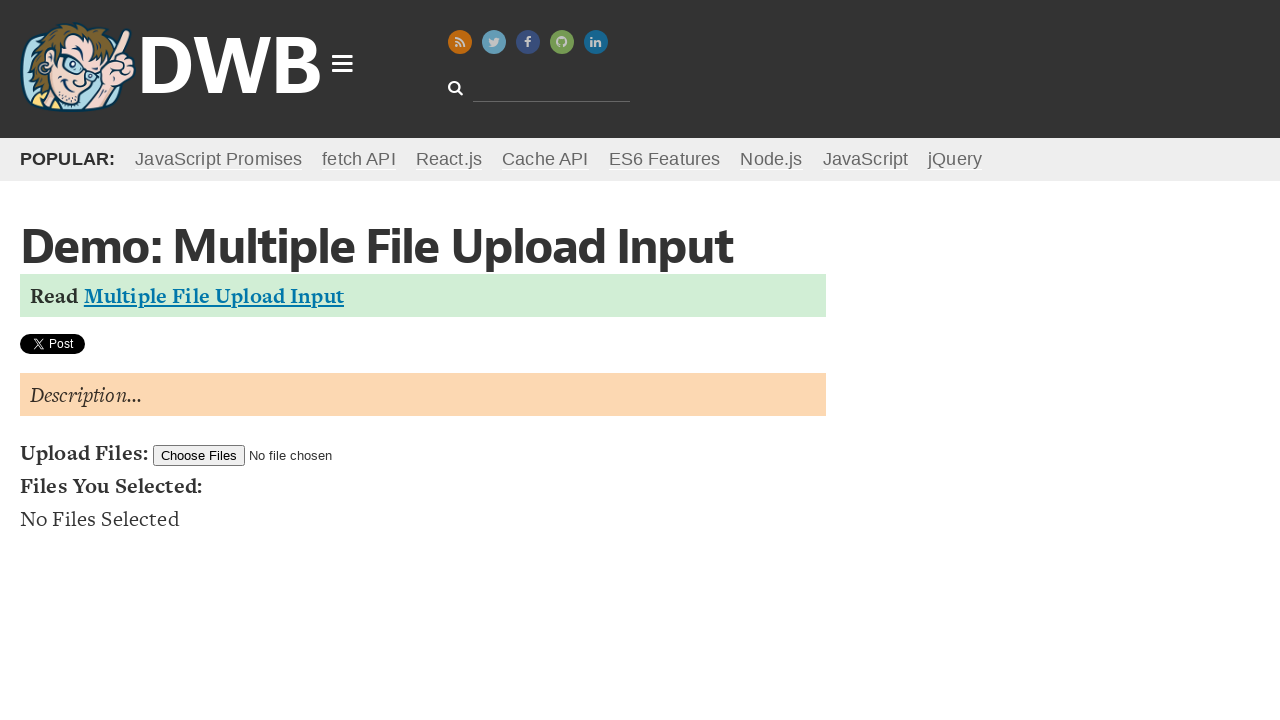

Selected two files for upload (TestDocument1.txt and TestDocument2.txt)
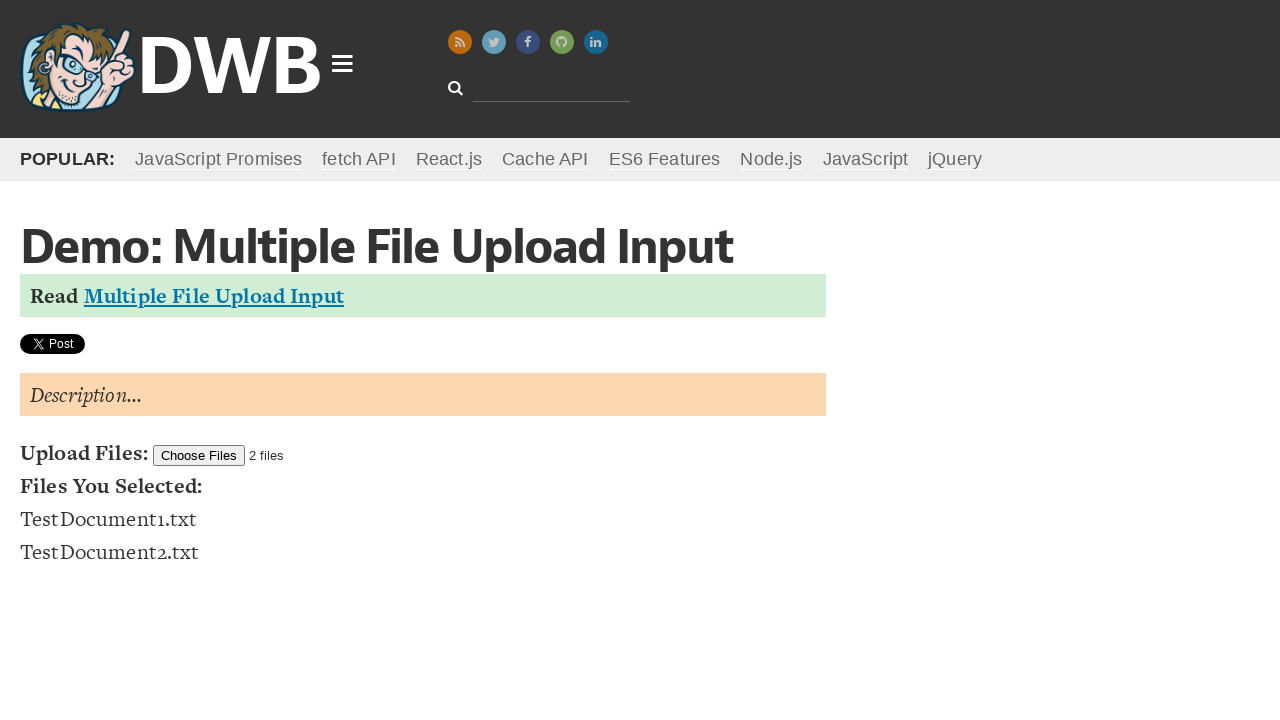

File list updated with uploaded files
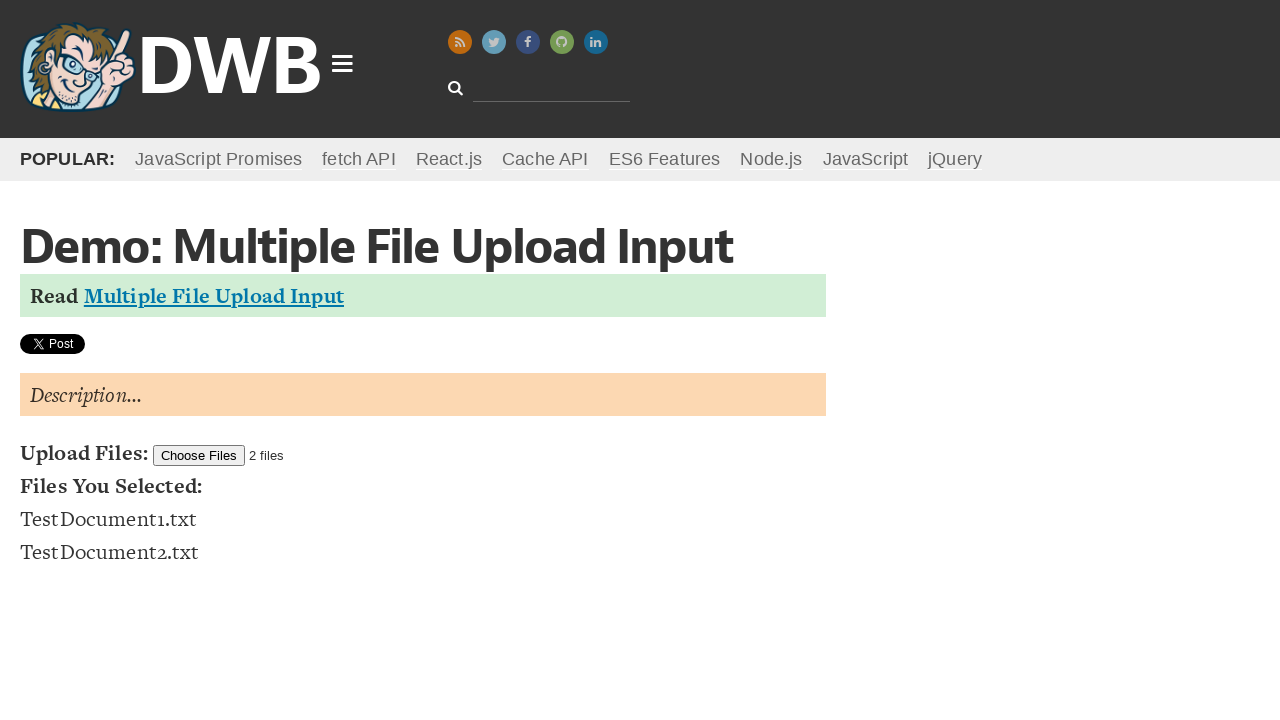

Verified first file item appears in the list
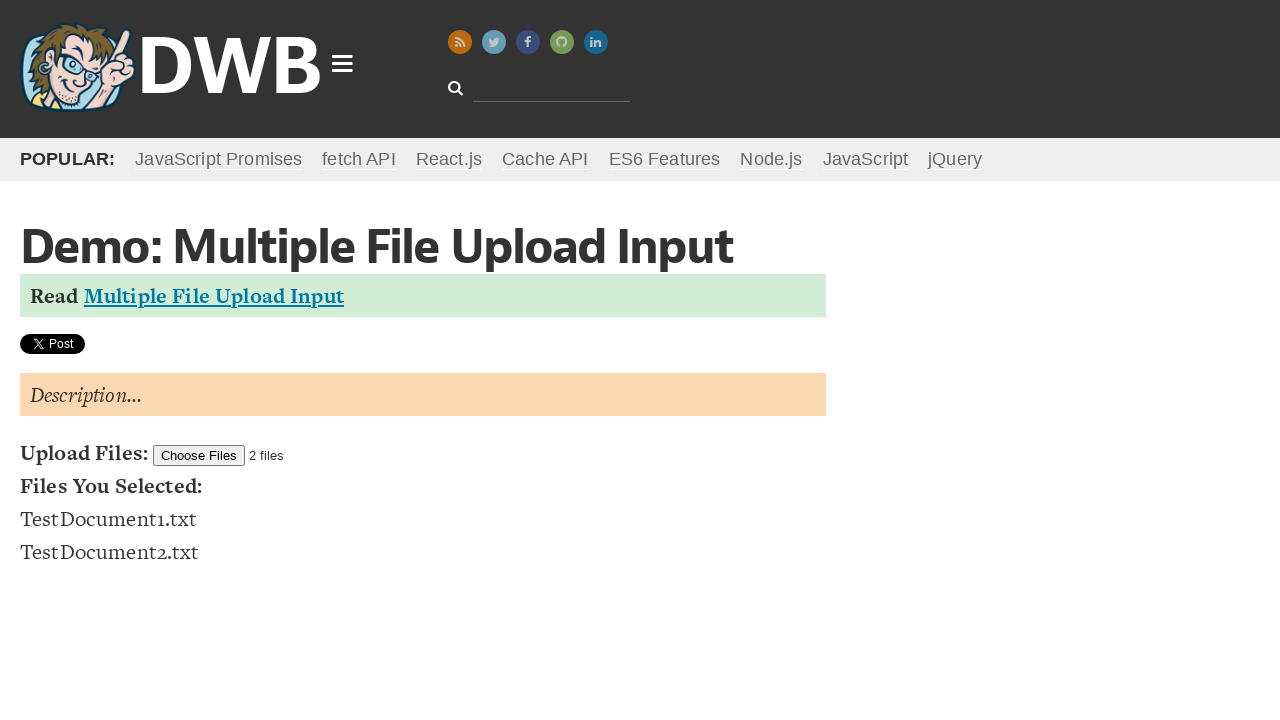

Removed temporary file 1 (TestDocument1.txt)
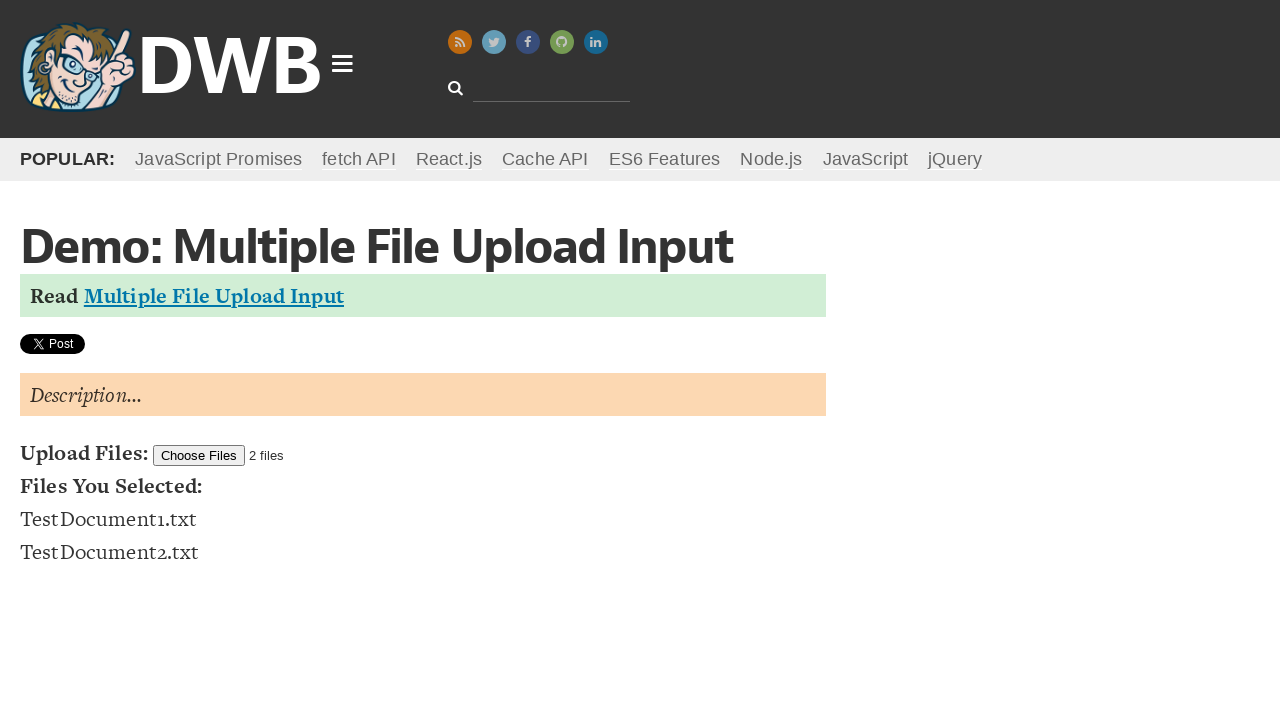

Removed temporary file 2 (TestDocument2.txt)
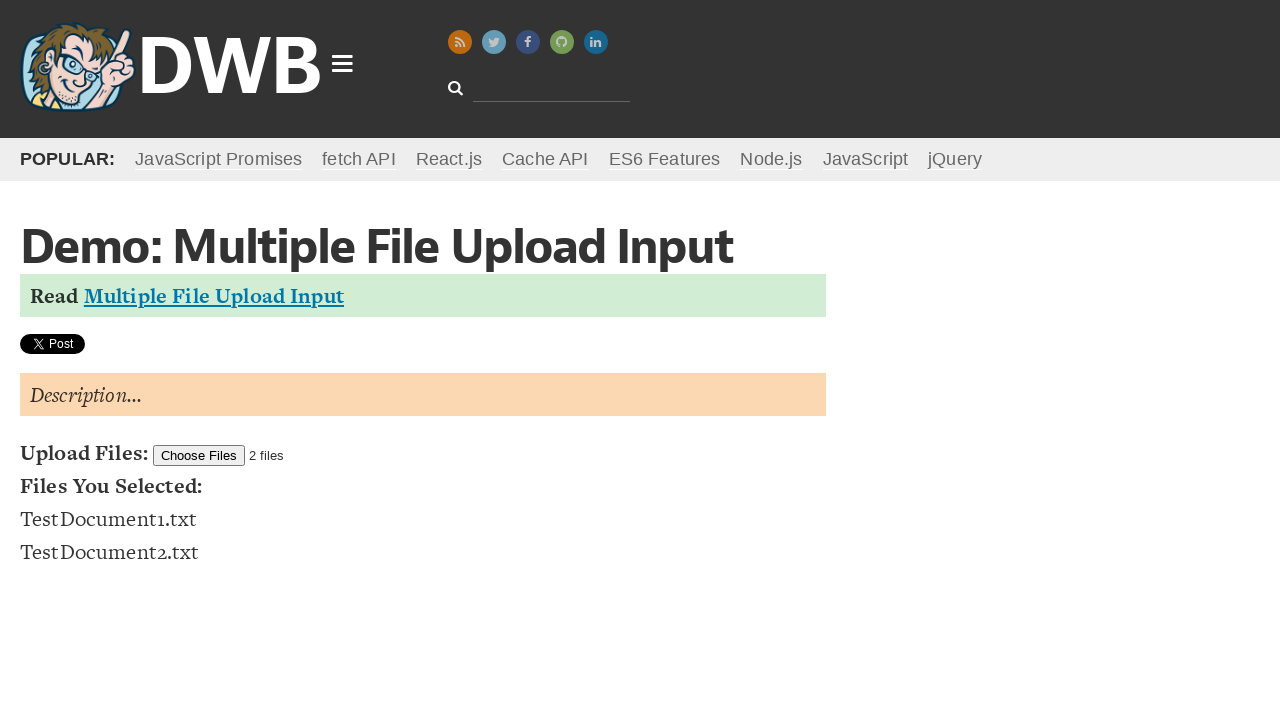

Removed temporary directory
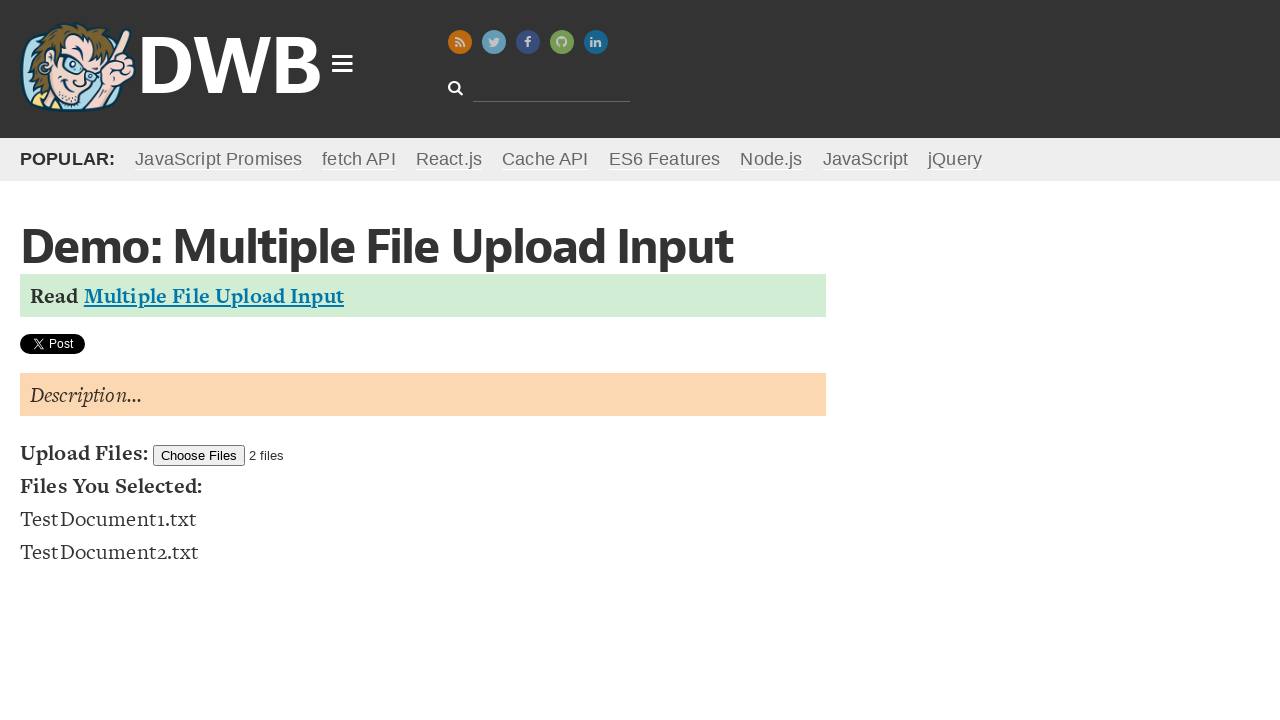

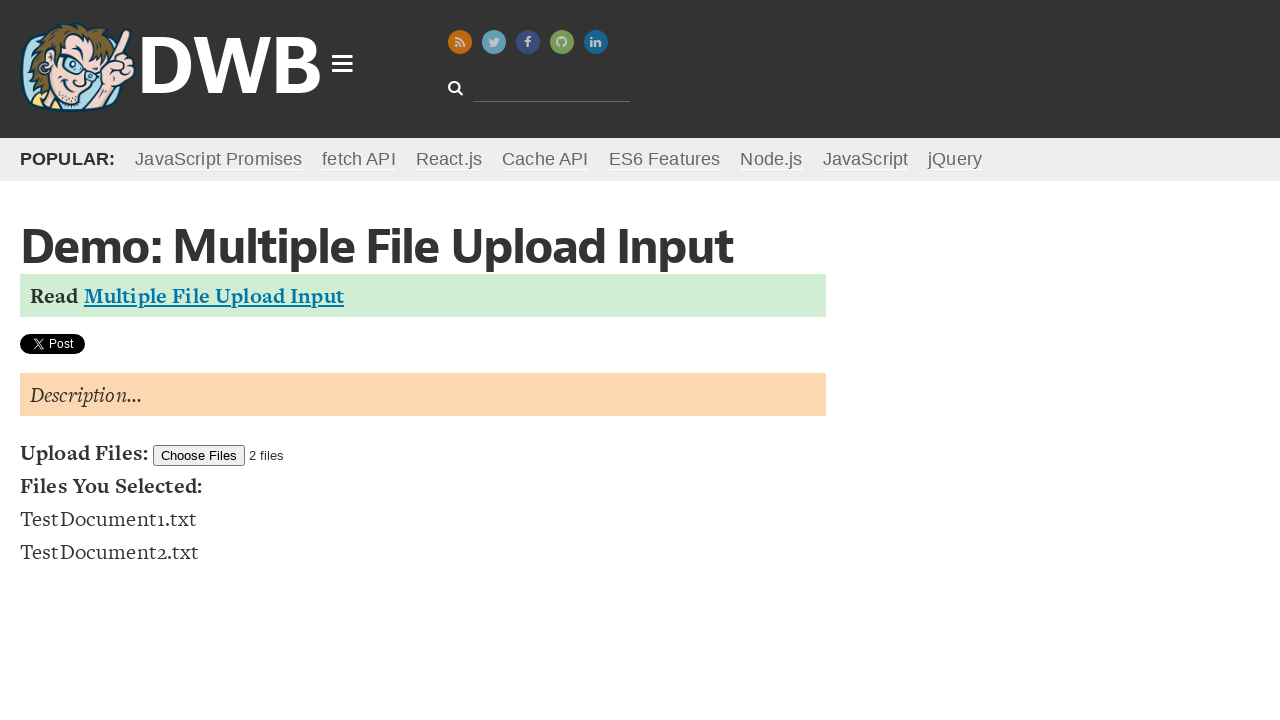